Navigates to RedBus homepage and verifies that links are present on the page by waiting for anchor elements to load.

Starting URL: https://www.redbus.in/

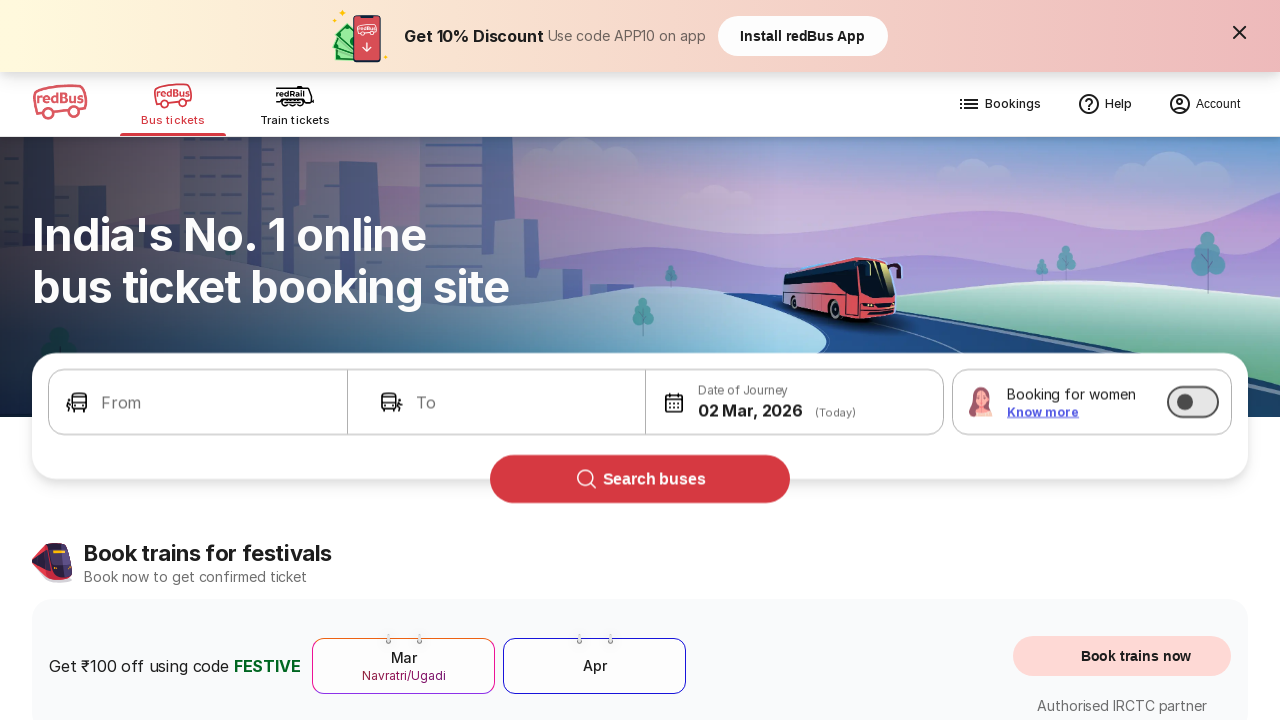

Waited for anchor elements to load on RedBus homepage
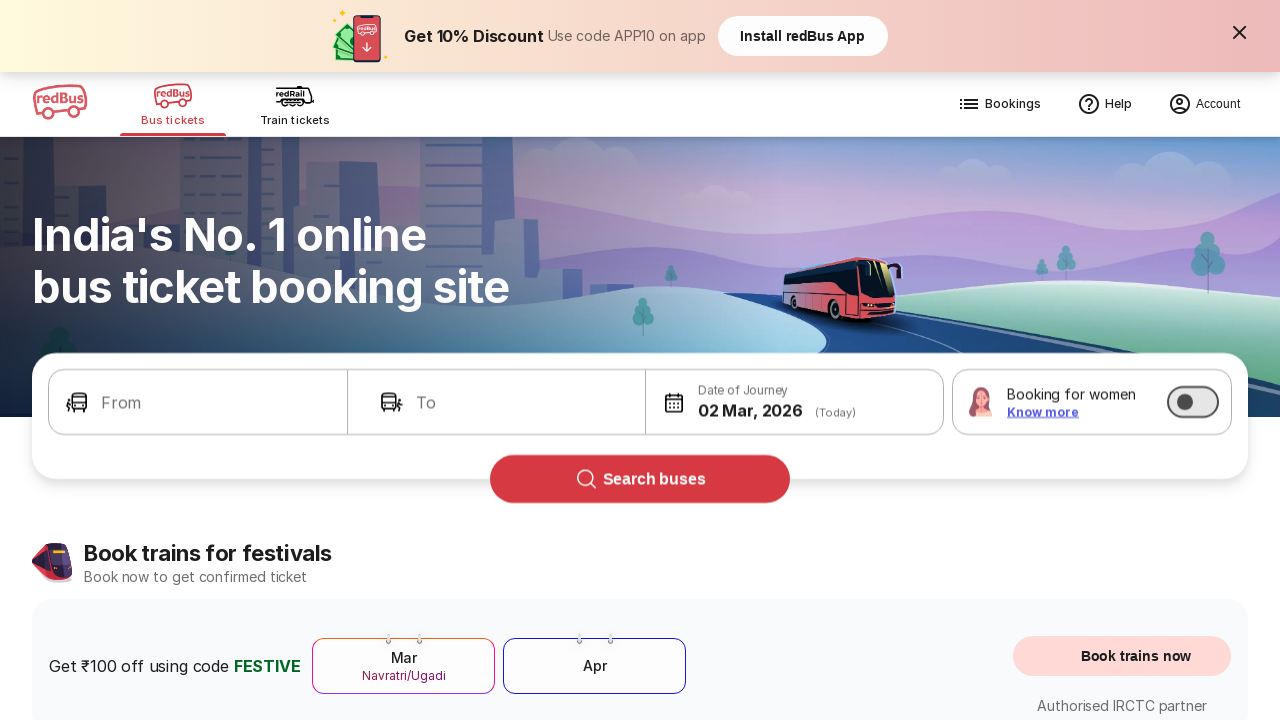

Located all anchor elements on the page
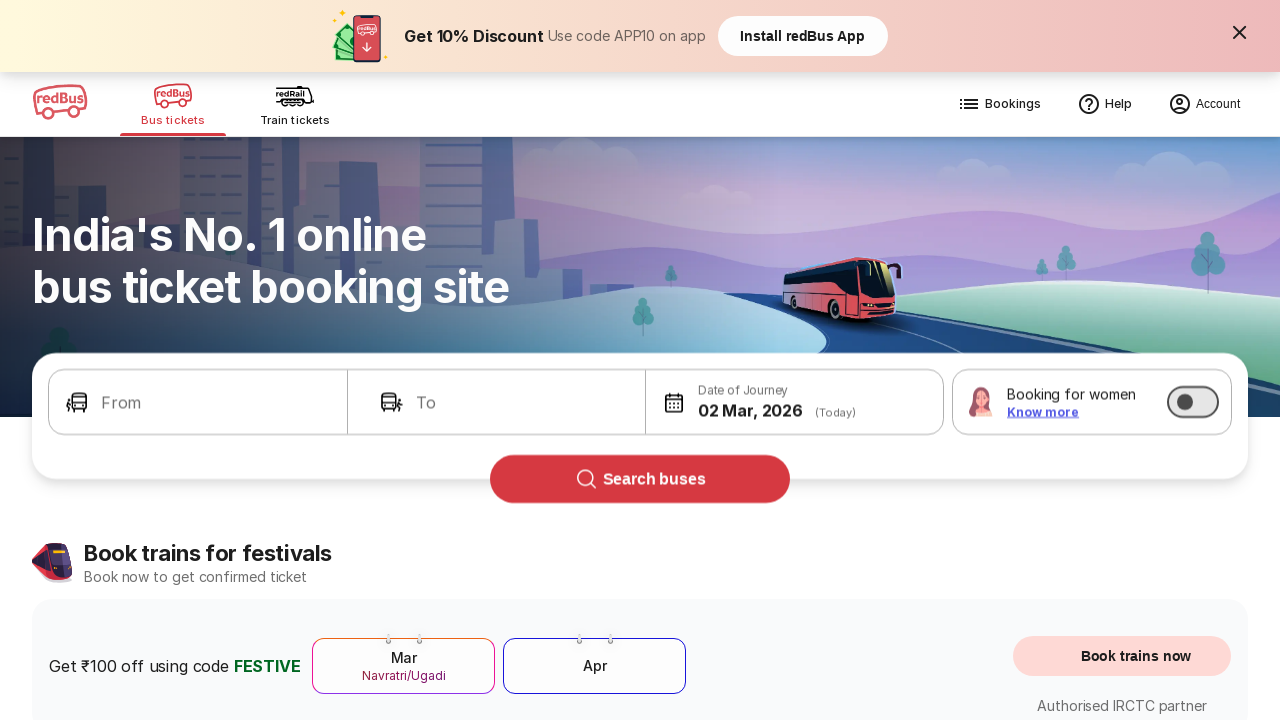

Verified that links are present on the page
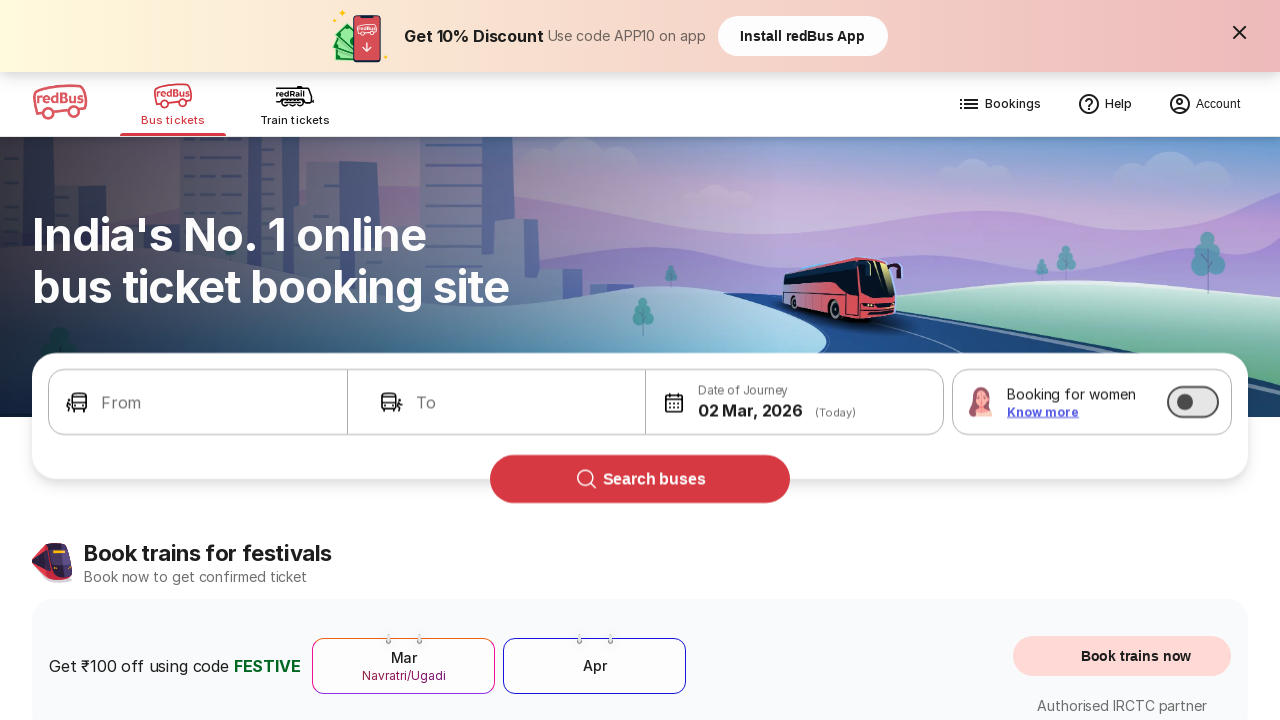

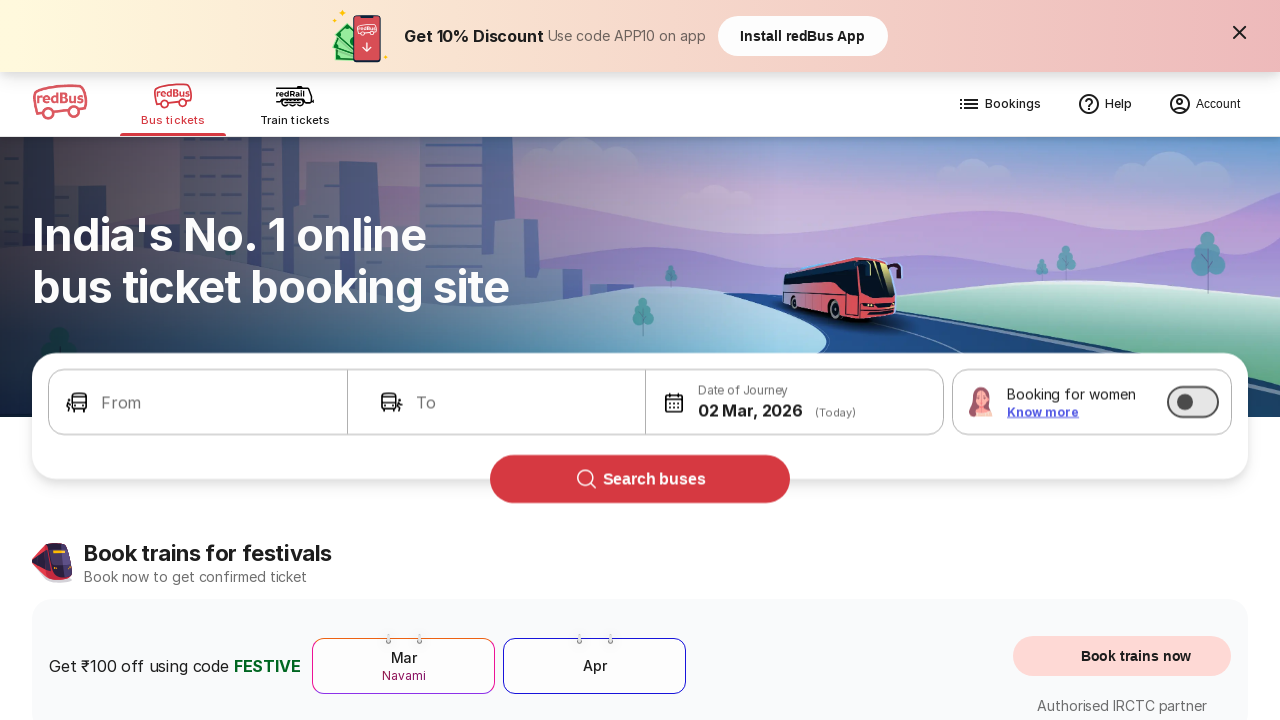